Tests hover functionality on a tooltip element, hovering over an age input field and verifying the tooltip text is displayed correctly.

Starting URL: https://automationfc.github.io/jquery-tooltip/

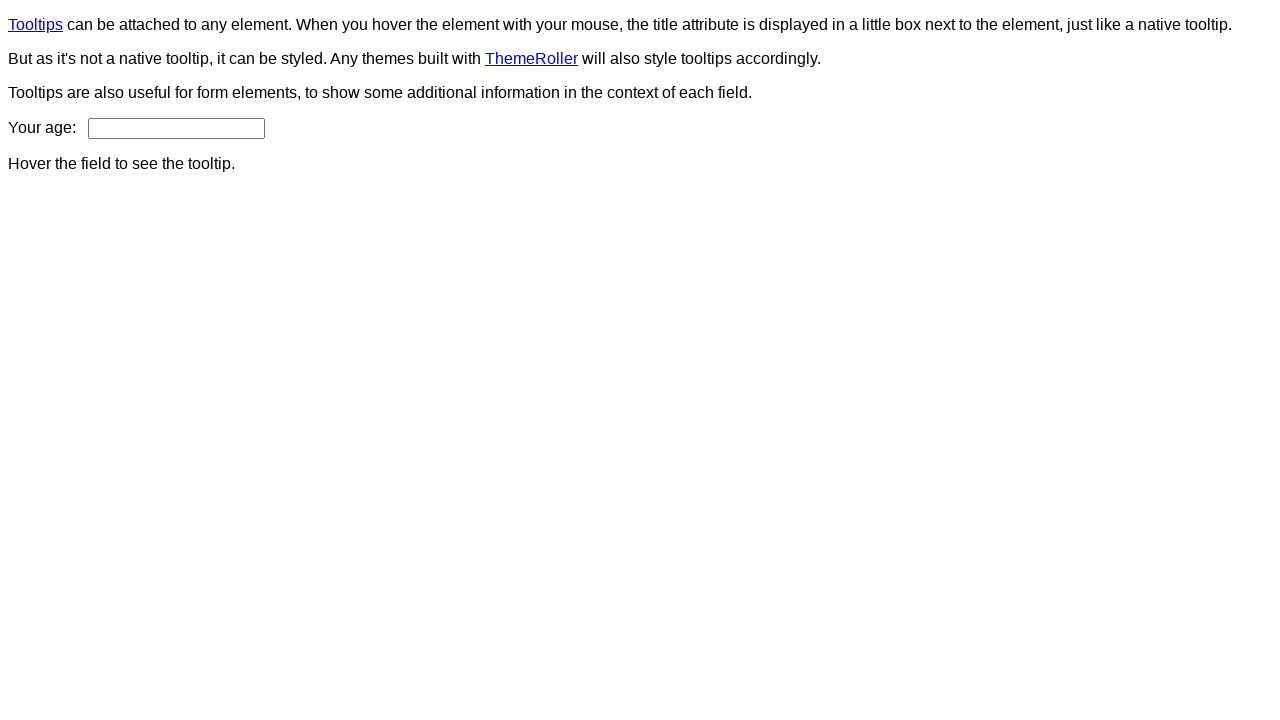

Navigated to jQuery tooltip test page
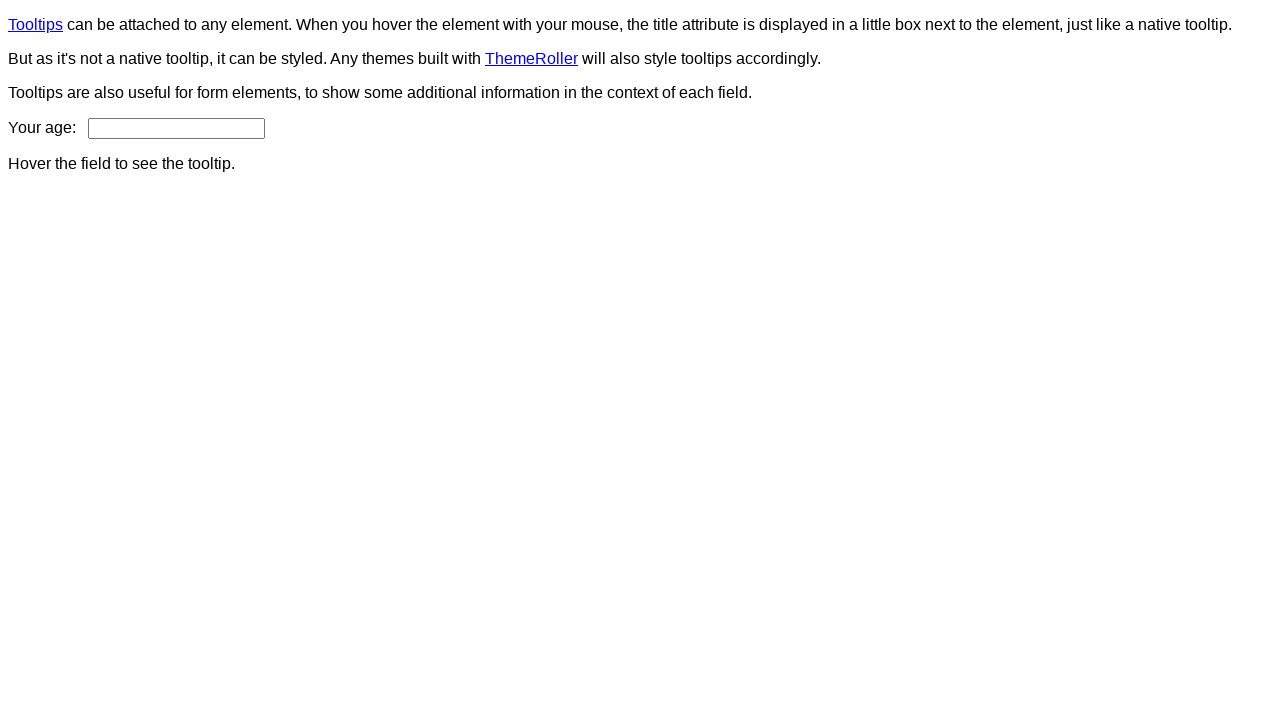

Hovered over age input field at (176, 128) on #age
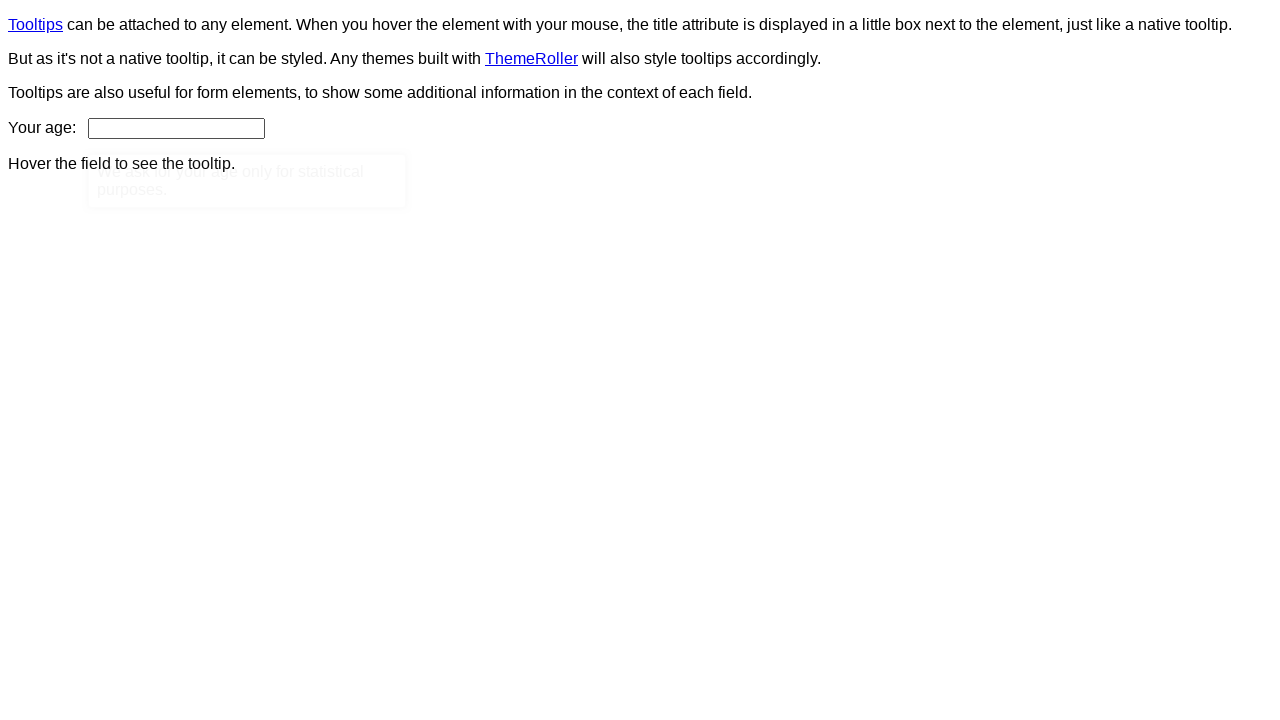

Tooltip element appeared on page
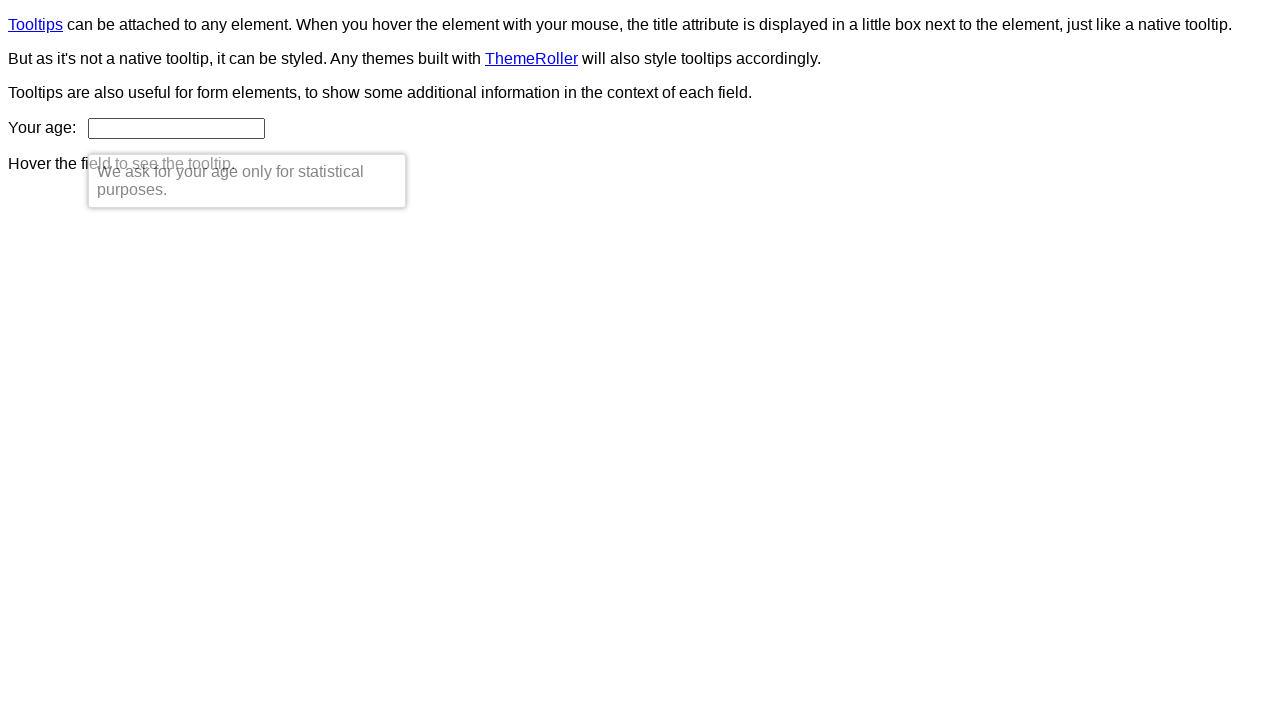

Retrieved tooltip text content
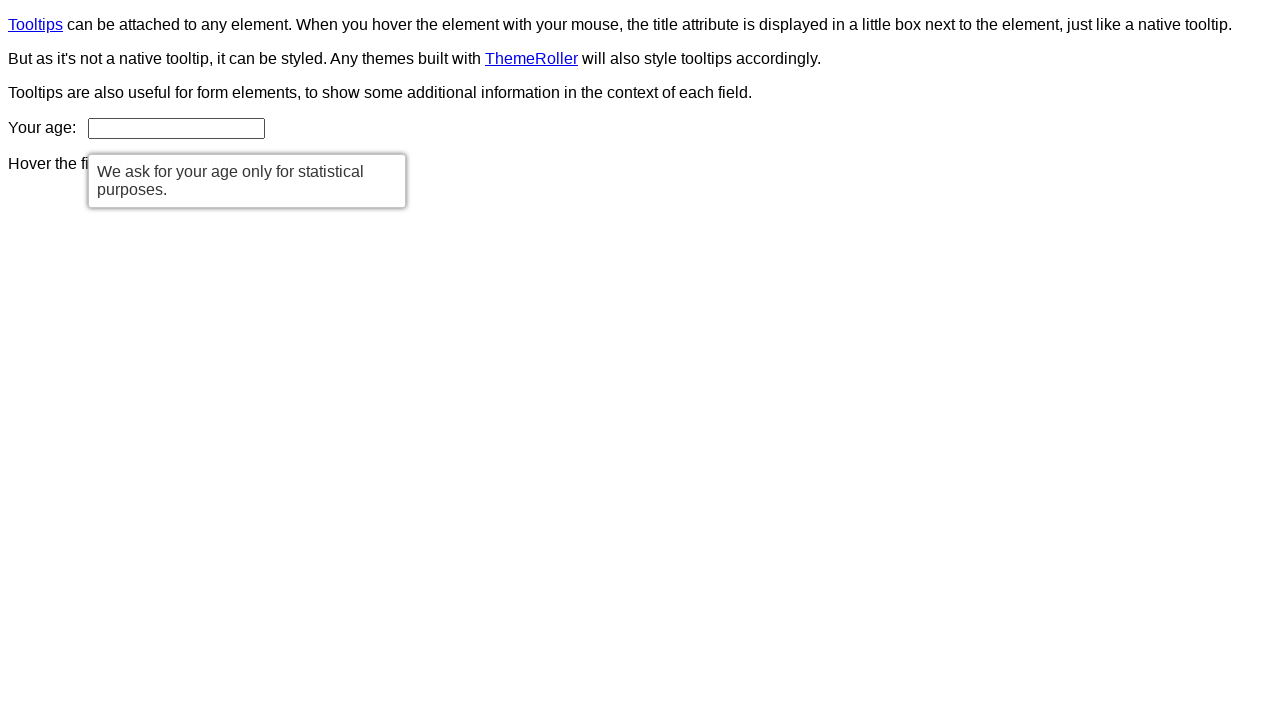

Verified tooltip text matches expected message: 'We ask for your age only for statistical purposes.'
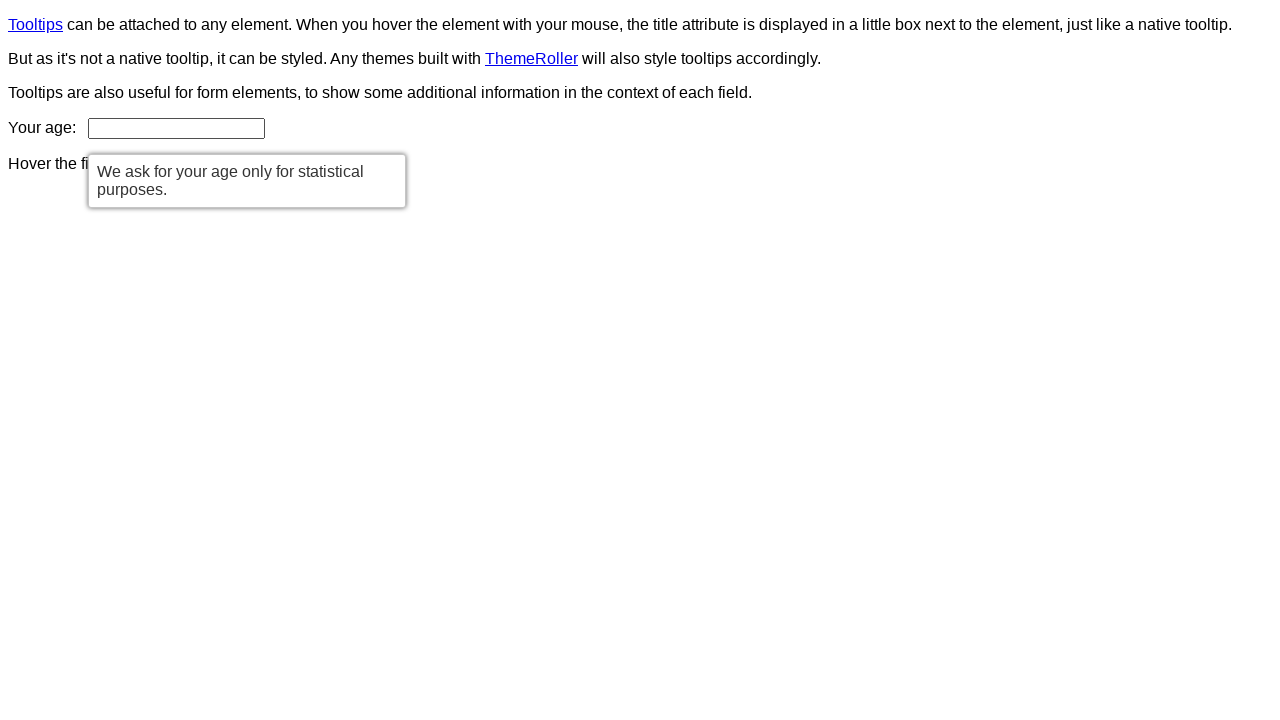

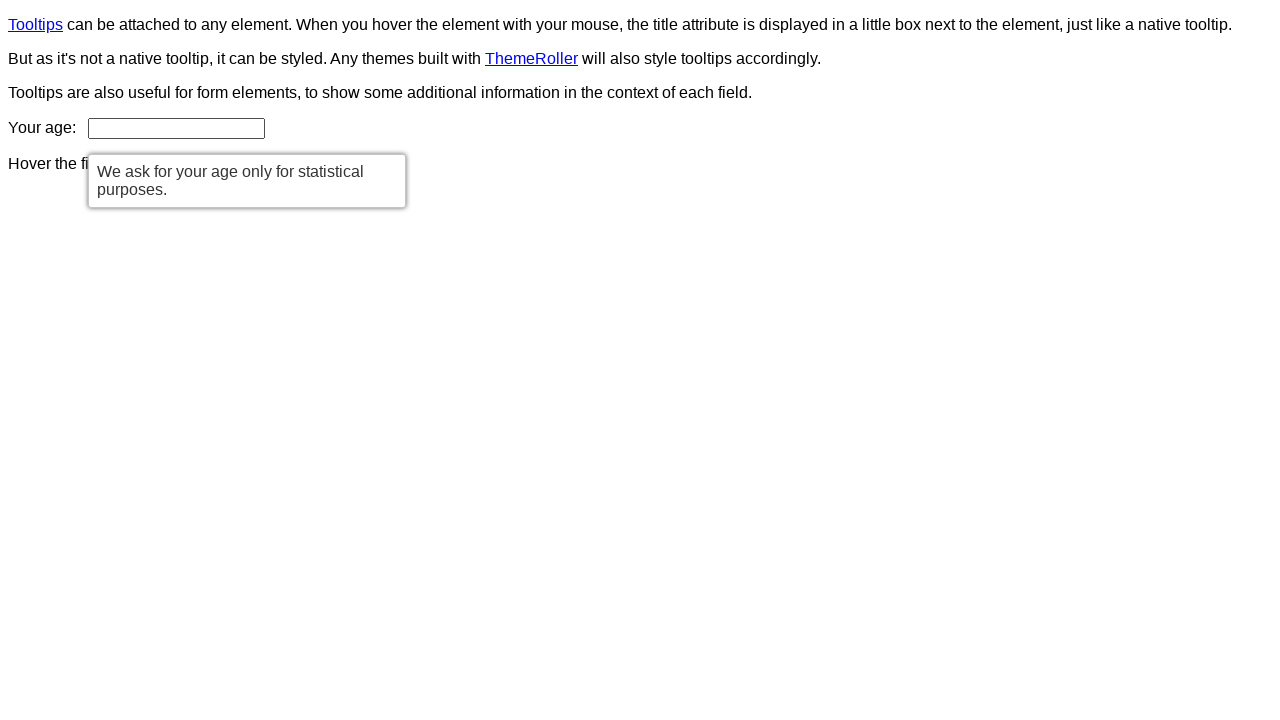